Tests drag and drop functionality by dragging a draggable element and dropping it onto a droppable target area on the jQuery UI demo page.

Starting URL: http://jqueryui.com/resources/demos/droppable/default.html

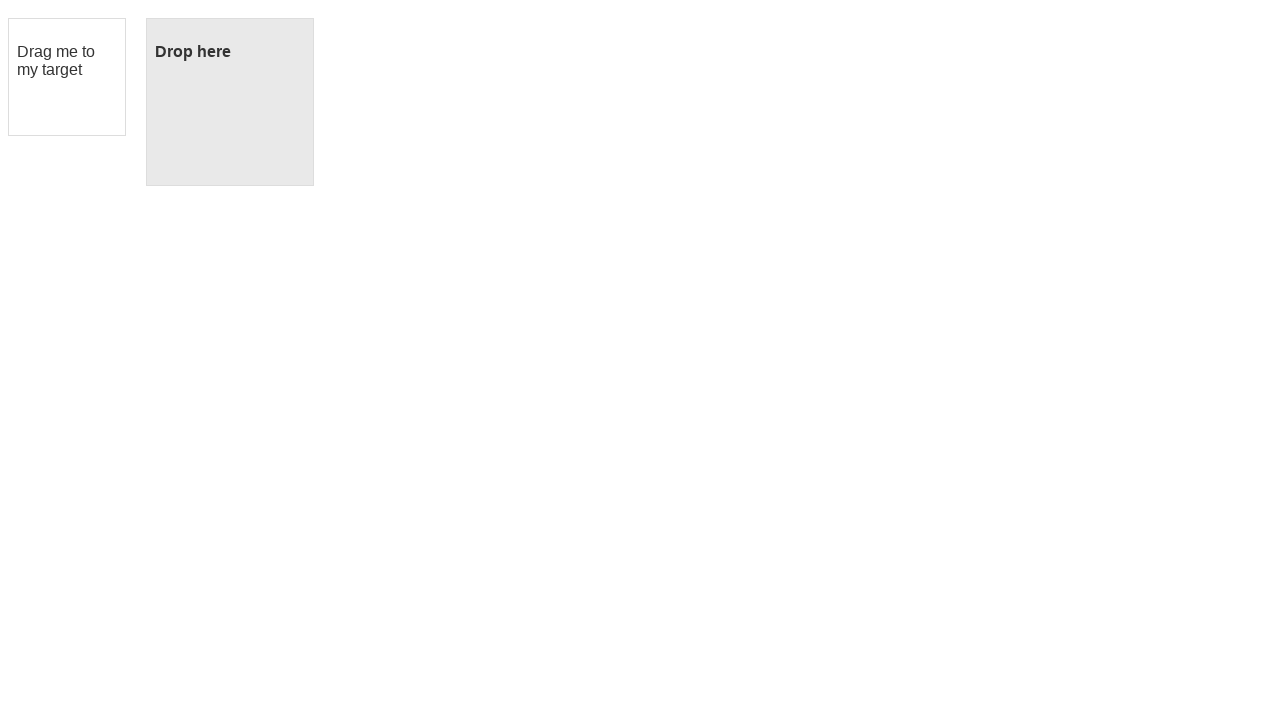

Waited for draggable element to be visible
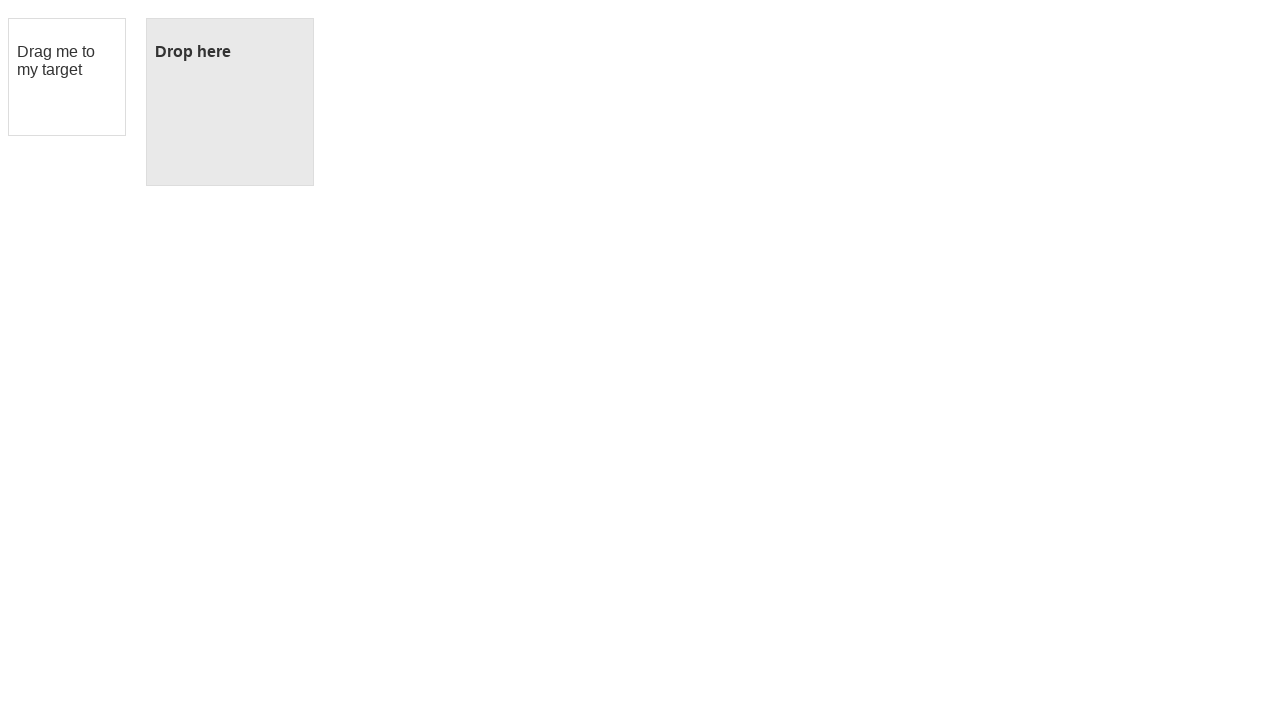

Waited for droppable target element to be visible
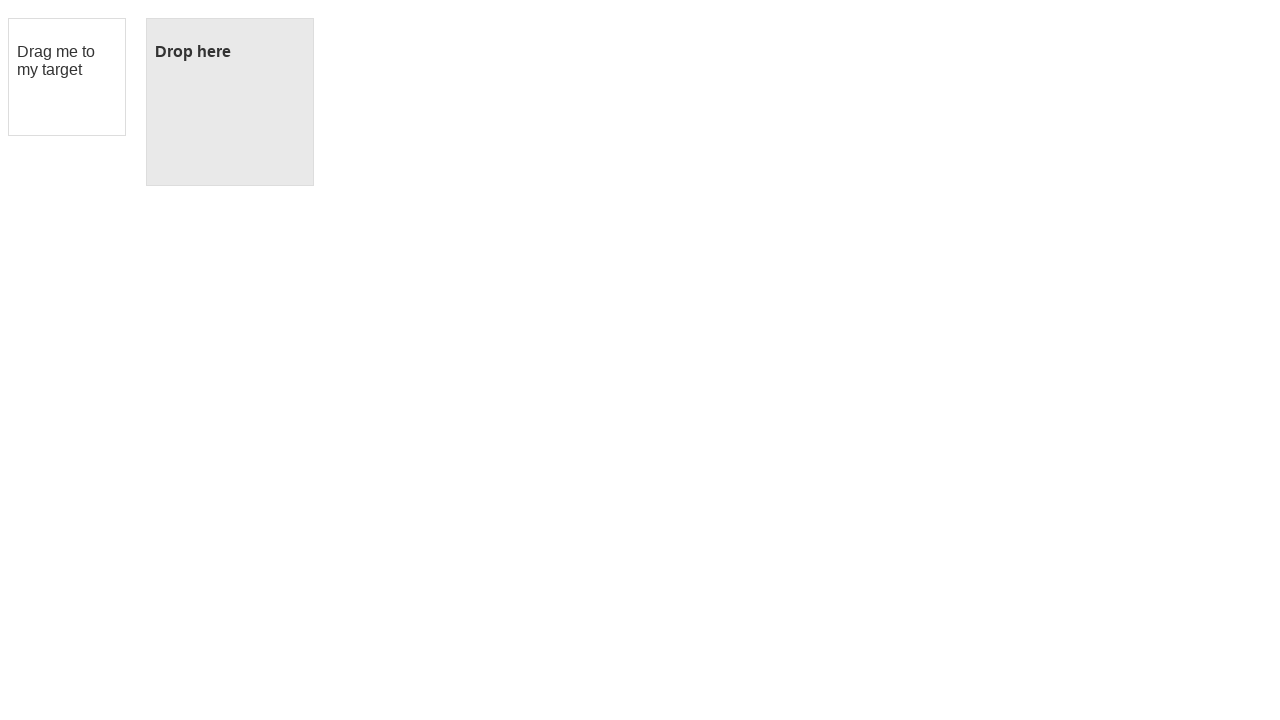

Performed drag and drop action - dragged element to droppable target at (230, 102)
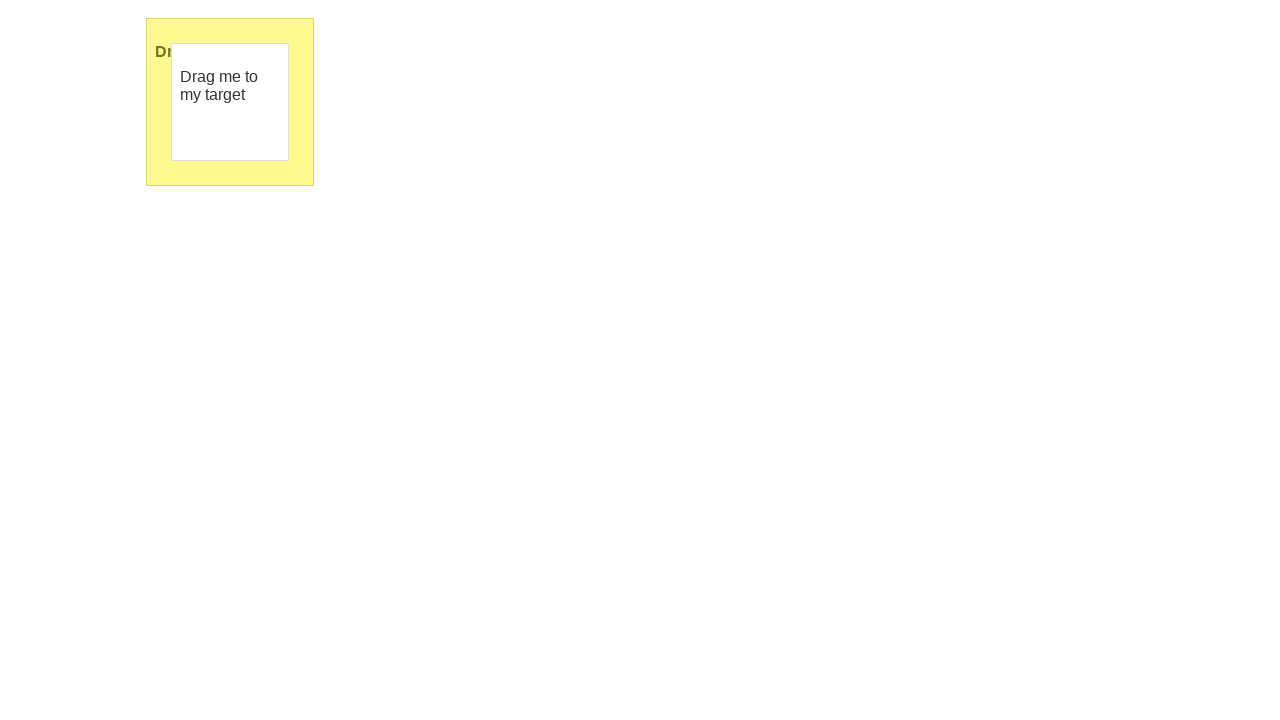

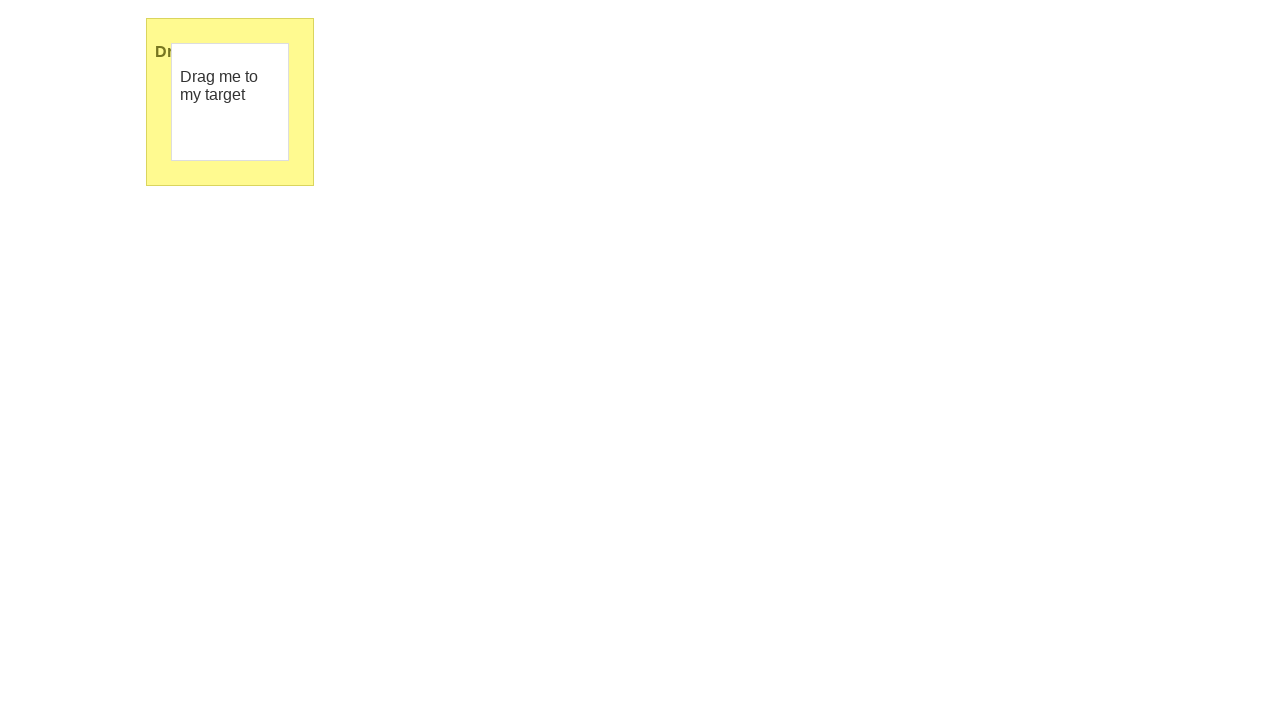